Tests registration form validation when password is less than 6 characters

Starting URL: https://alada.vn/tai-khoan/dang-ky.html

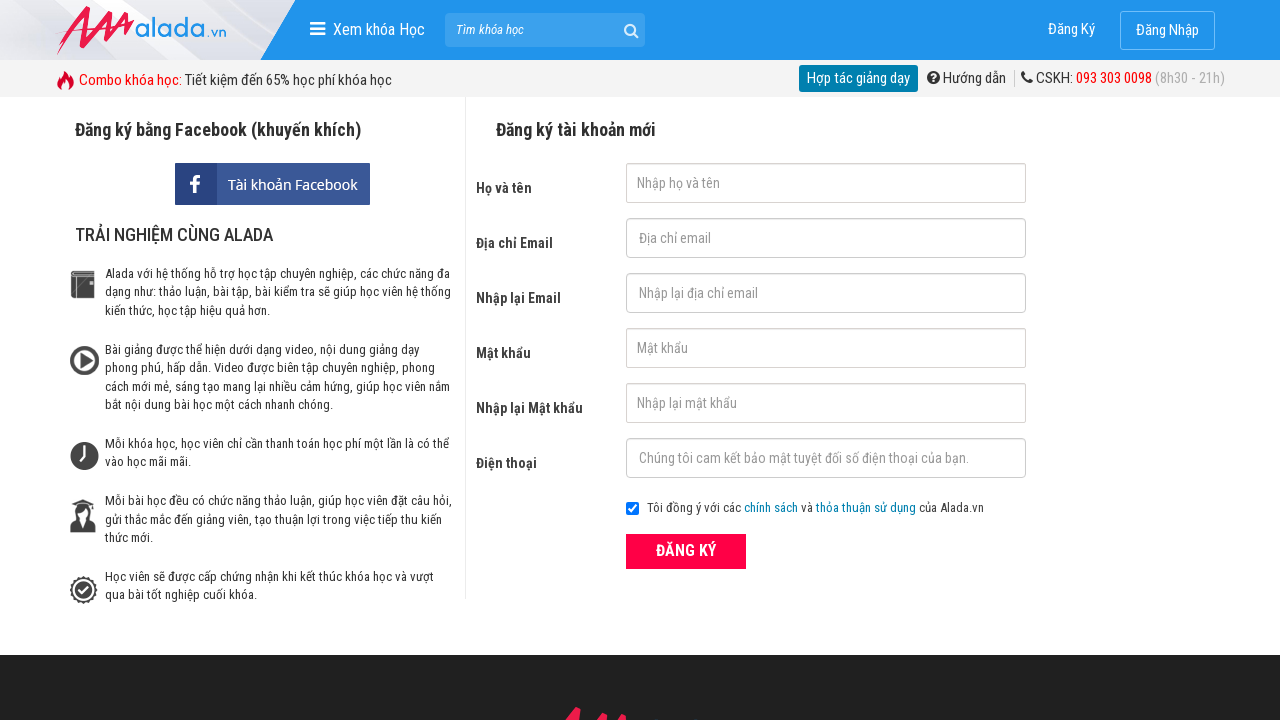

Filled first name field with 'Quan Tran' on #txtFirstname
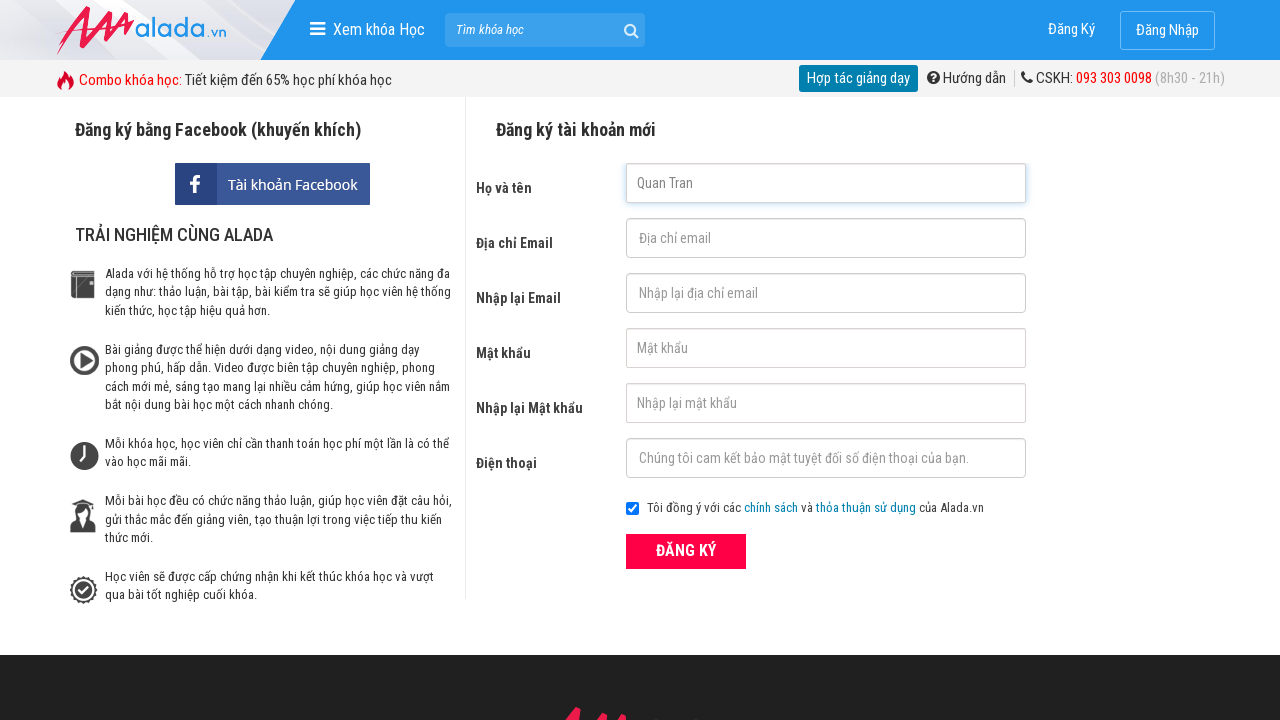

Filled email field with 'quantran@hotmail.com' on #txtEmail
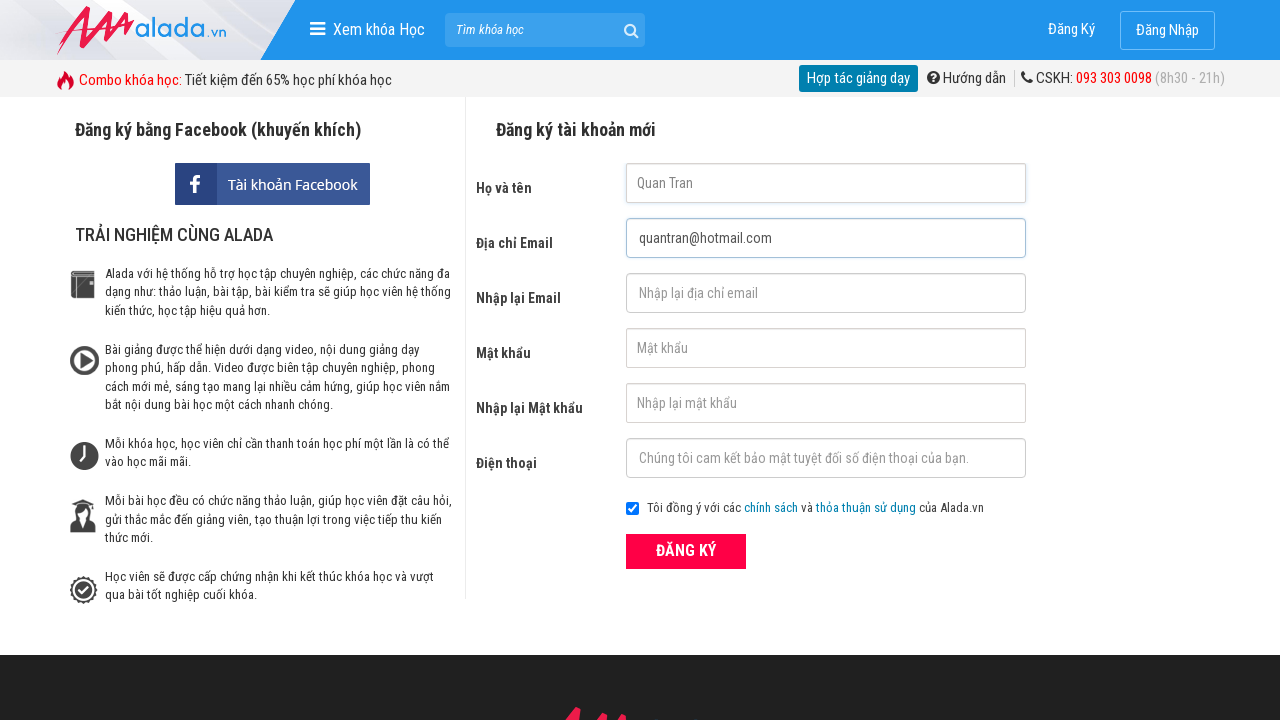

Filled confirm email field with 'quantran@hotmail.com' on #txtCEmail
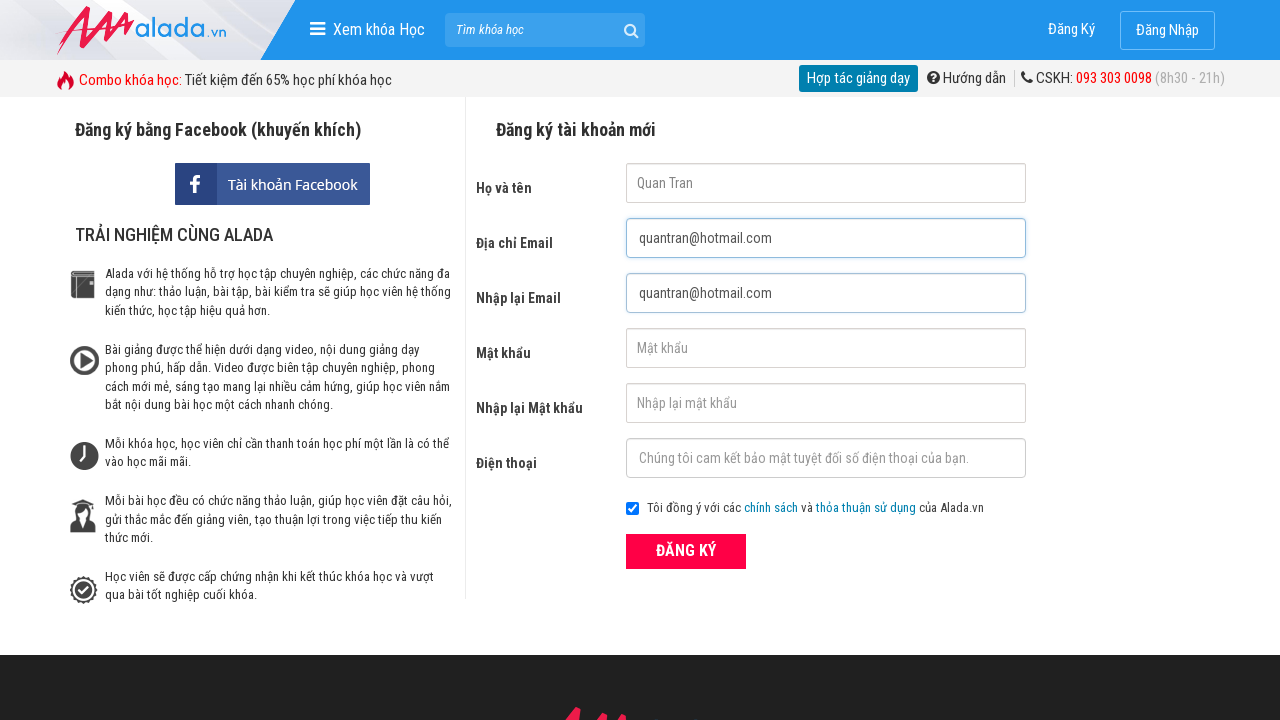

Filled password field with '12345' (5 characters - less than required) on #txtPassword
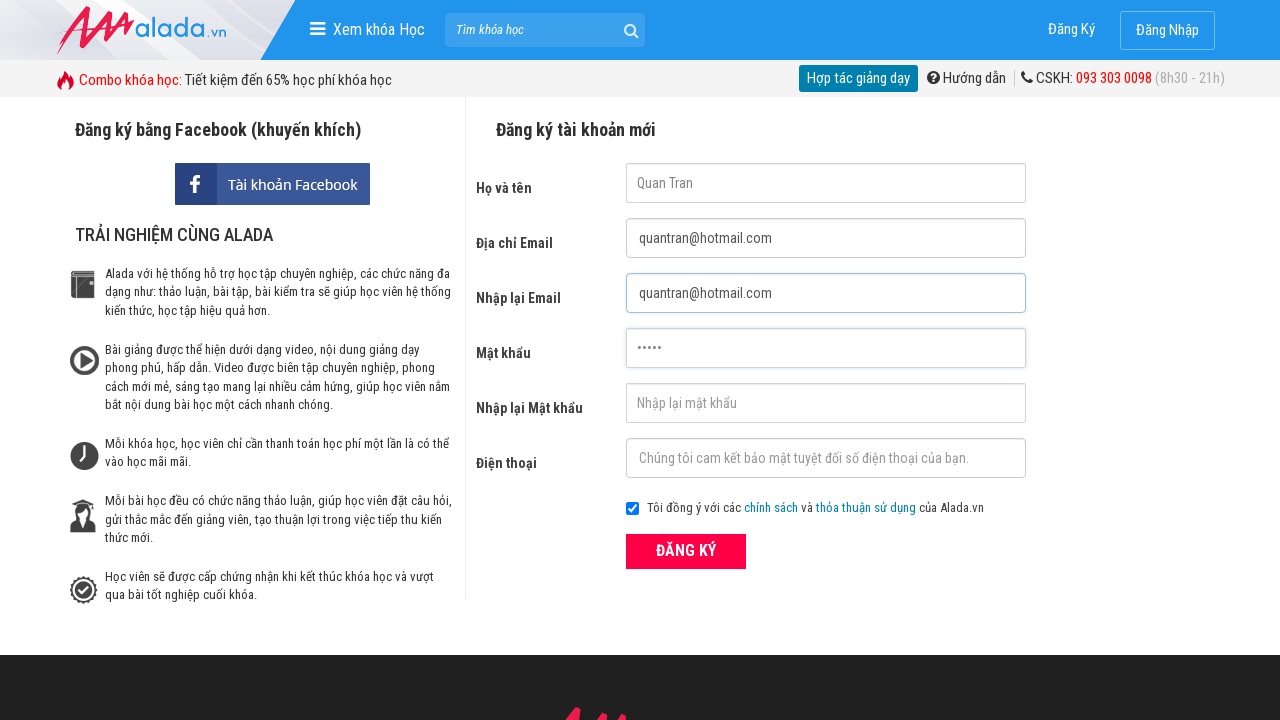

Filled confirm password field with '12345' on #txtCPassword
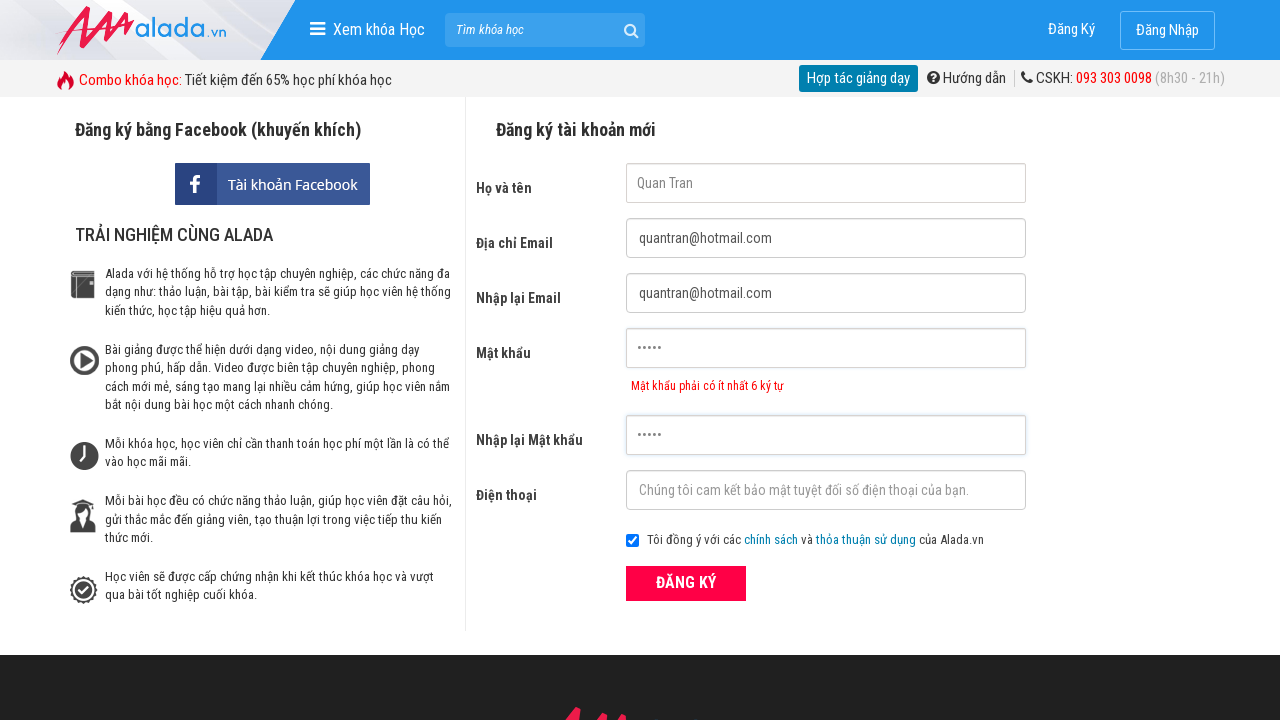

Filled phone field with '0987654321' on #txtPhone
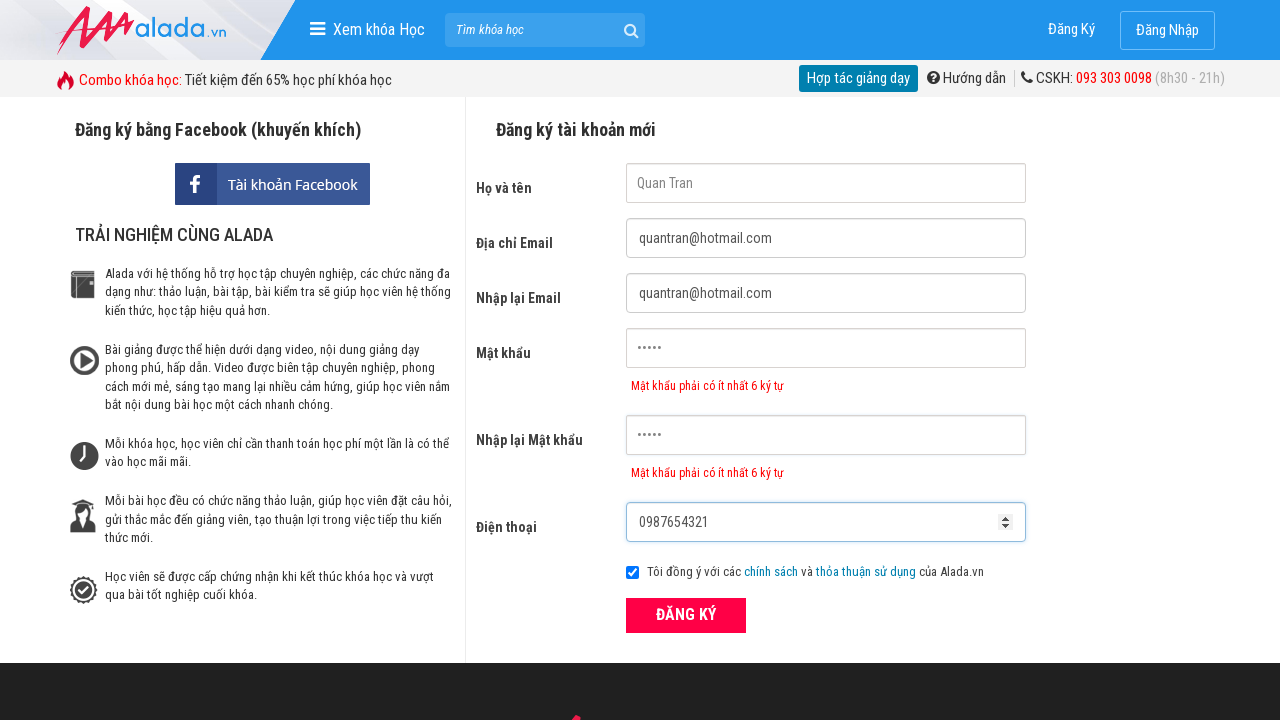

Clicked submit button to register at (686, 615) on button[type='submit']
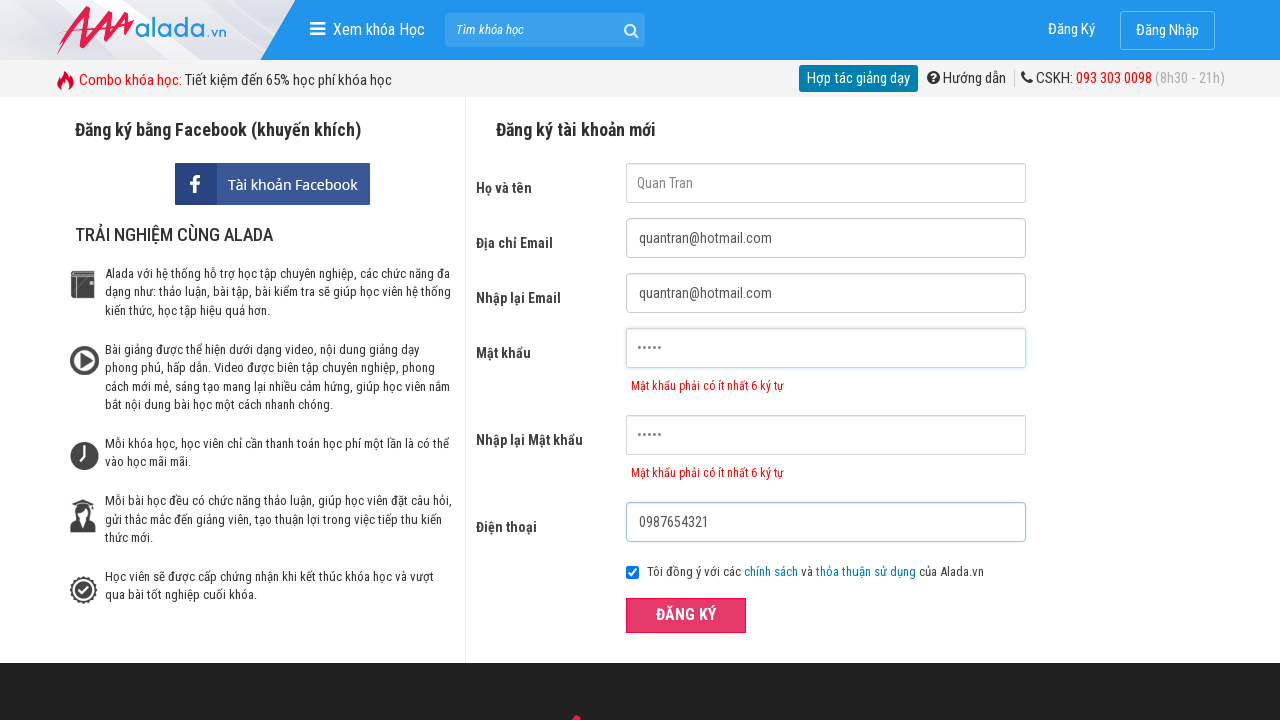

Password error message appeared
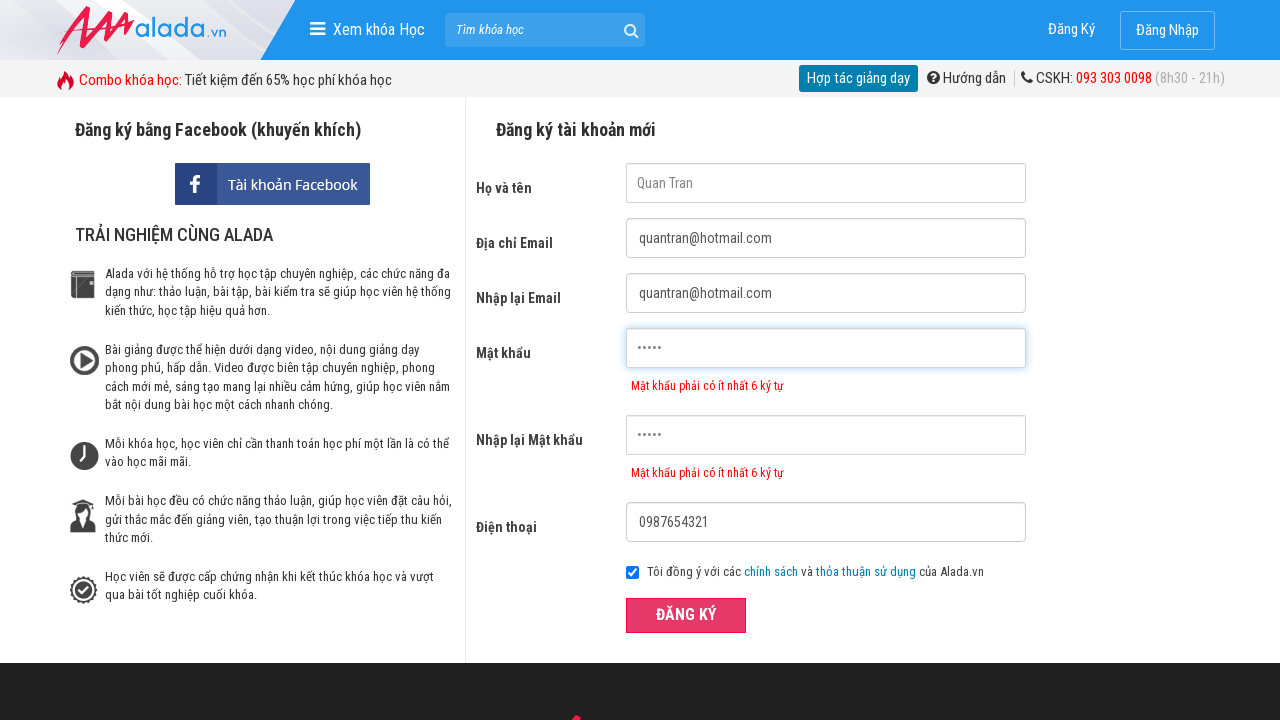

Verified password error message: 'Mật khẩu phải có ít nhất 6 ký tự'
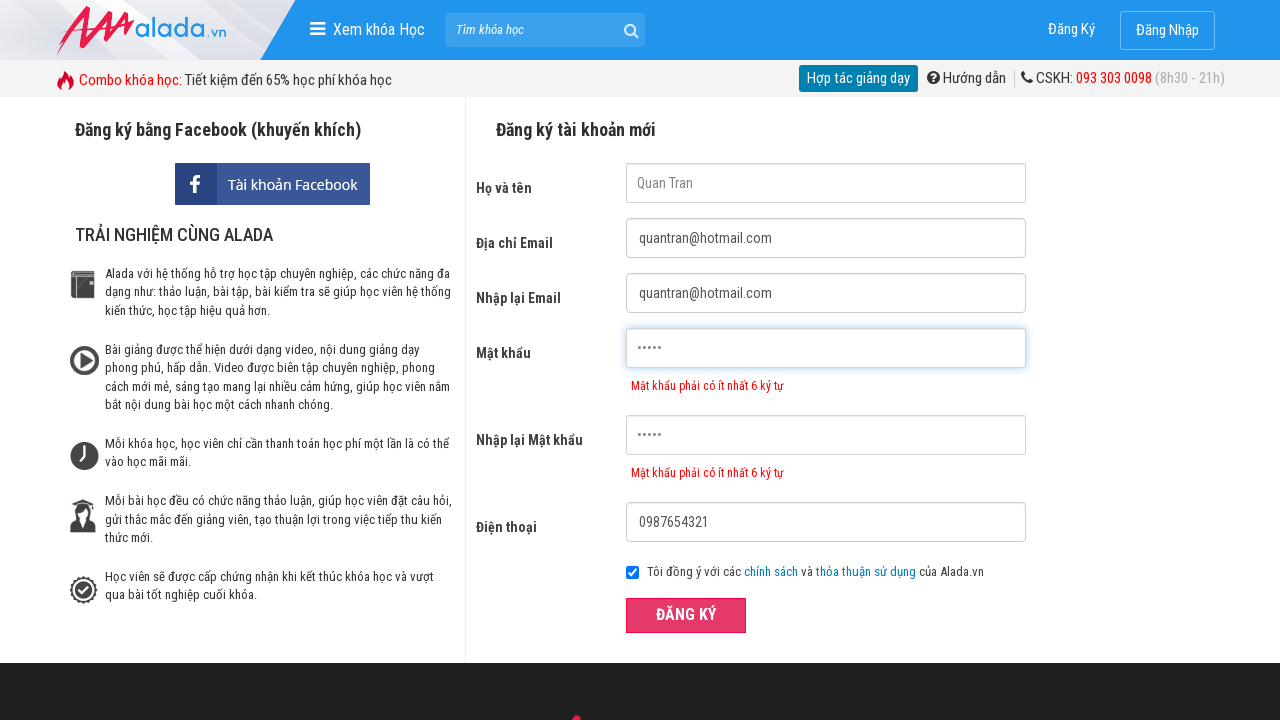

Verified confirm password error message: 'Mật khẩu phải có ít nhất 6 ký tự'
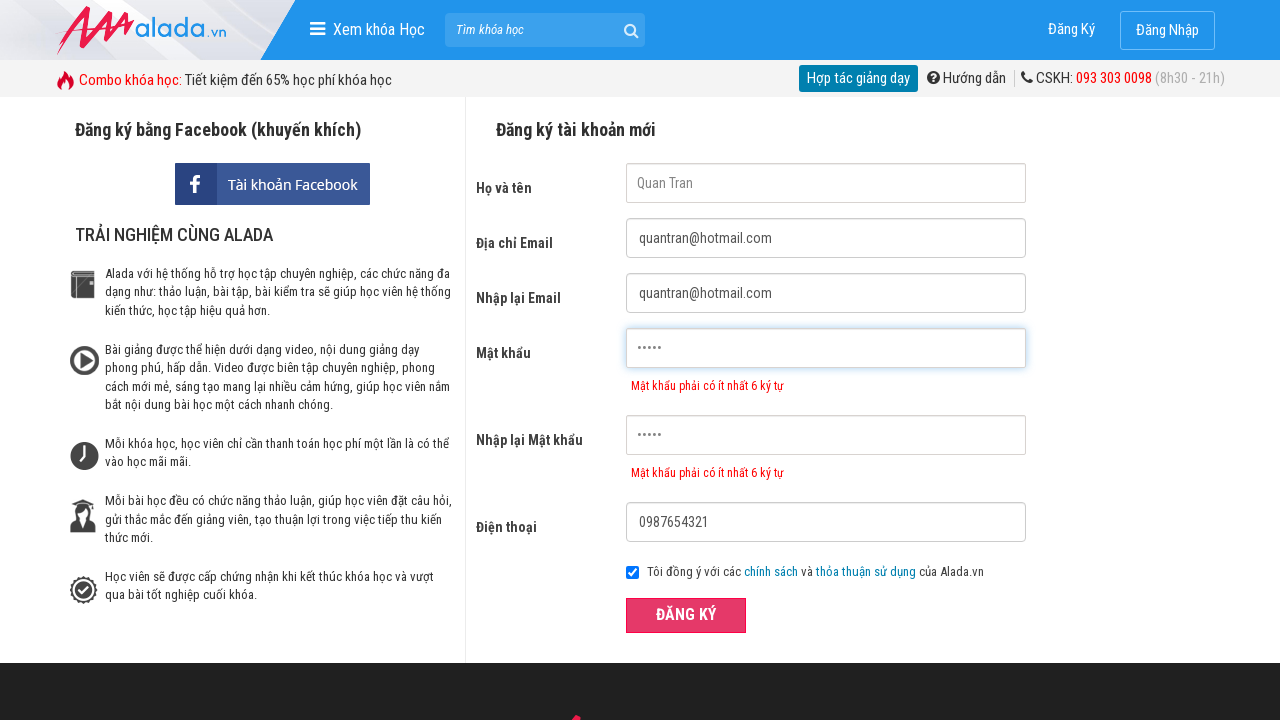

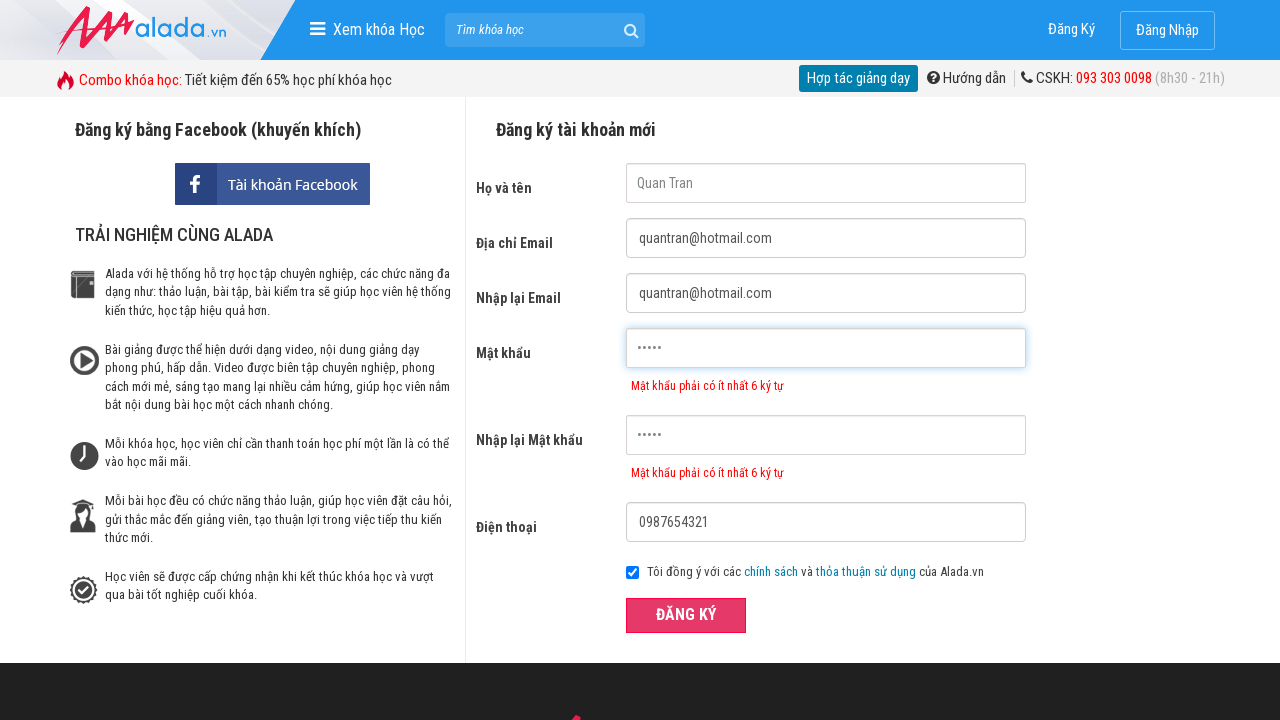